Tests handling a JavaScript prompt dialog by clicking the prompt button, entering text, and accepting the dialog

Starting URL: https://the-internet.herokuapp.com/javascript_alerts

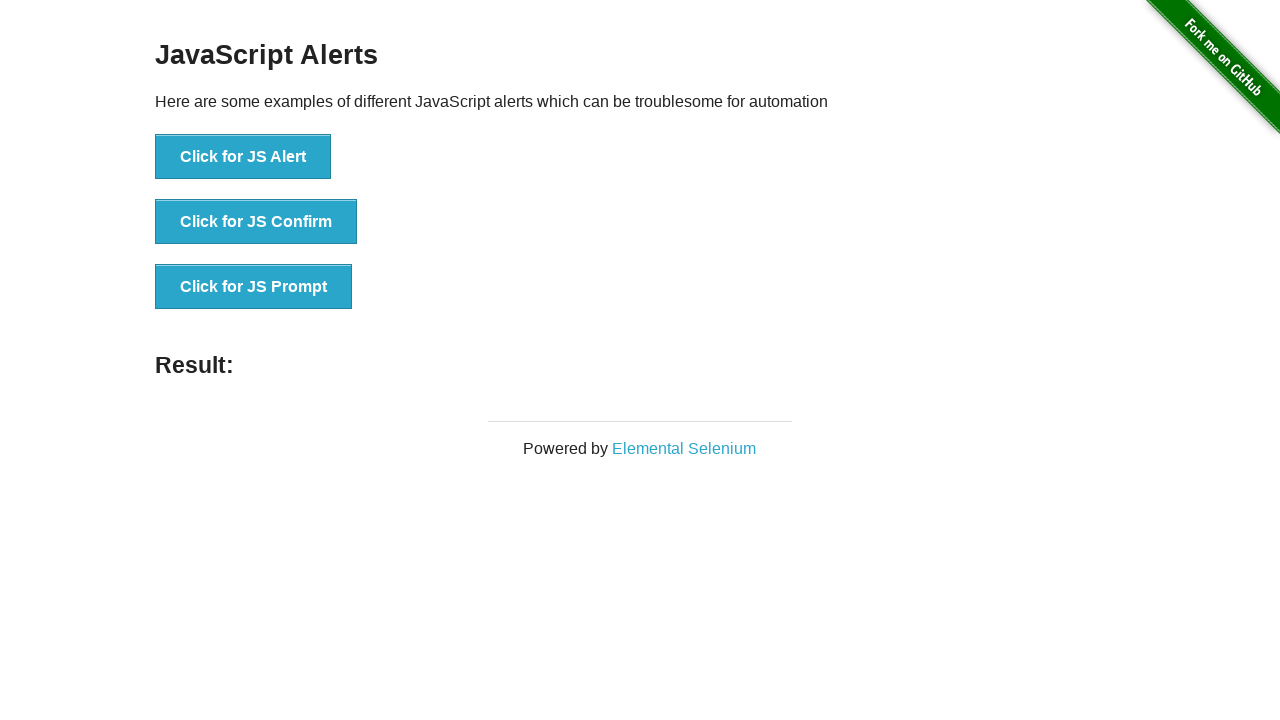

Registered dialog handler to accept prompt with text 'Hello'
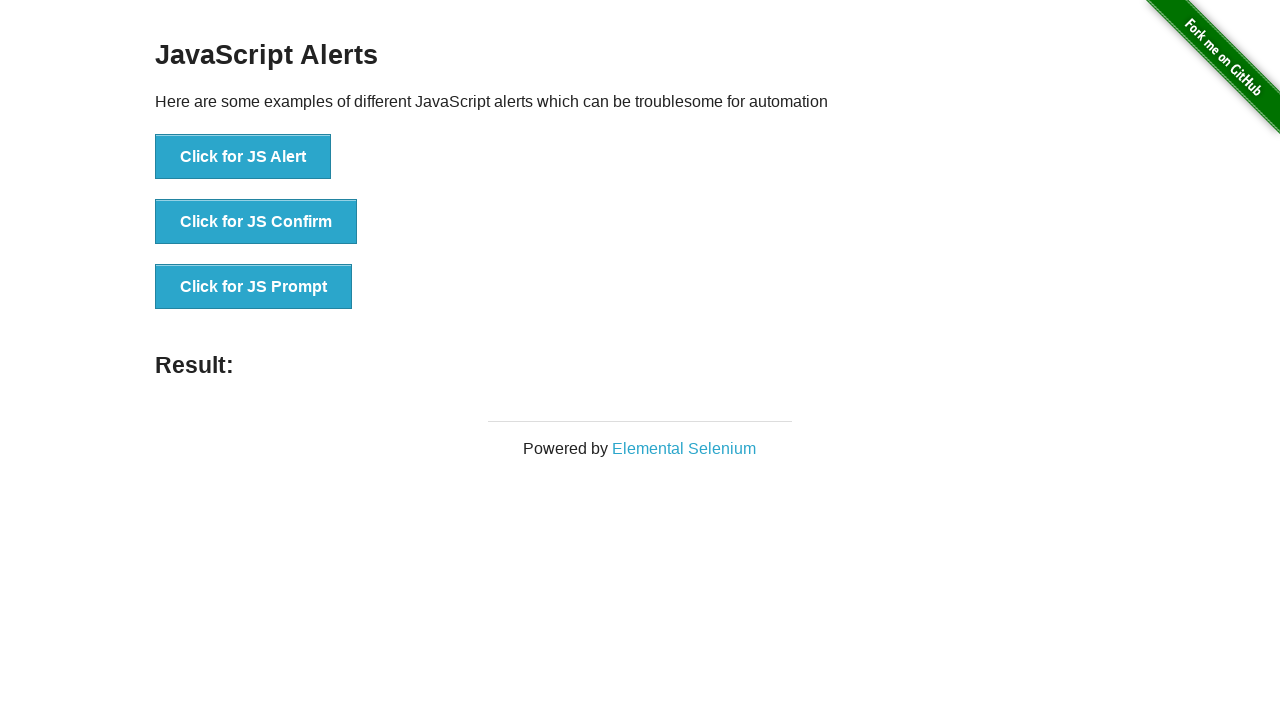

Clicked 'Click for JS Prompt' button to trigger JavaScript prompt dialog at (254, 287) on xpath=//button[.='Click for JS Prompt']
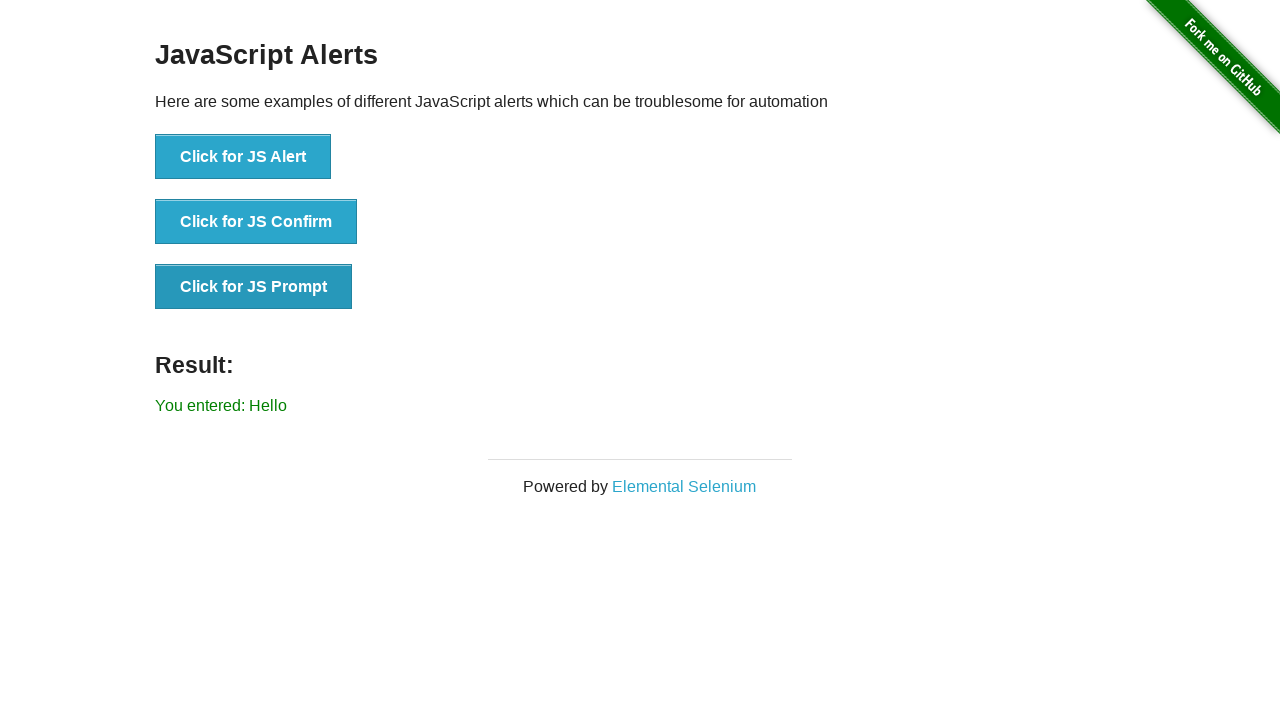

Verified result text displays 'You entered: Hello' confirming prompt was accepted with correct input
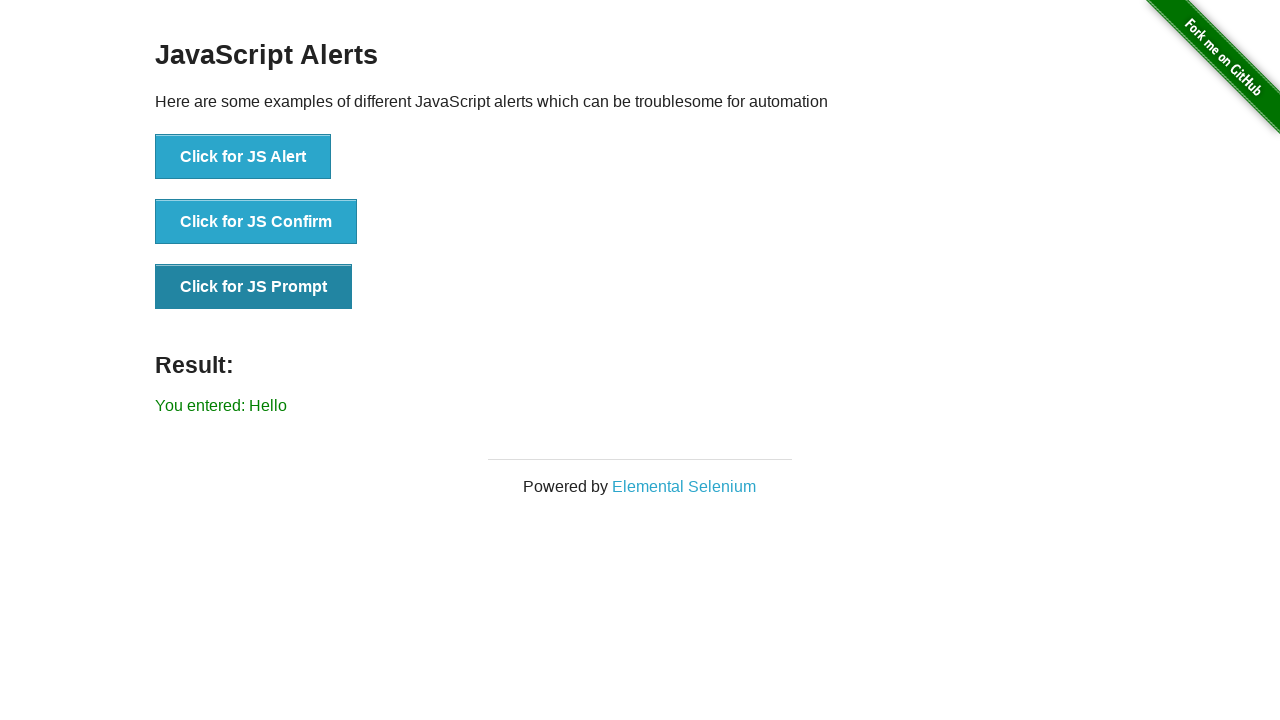

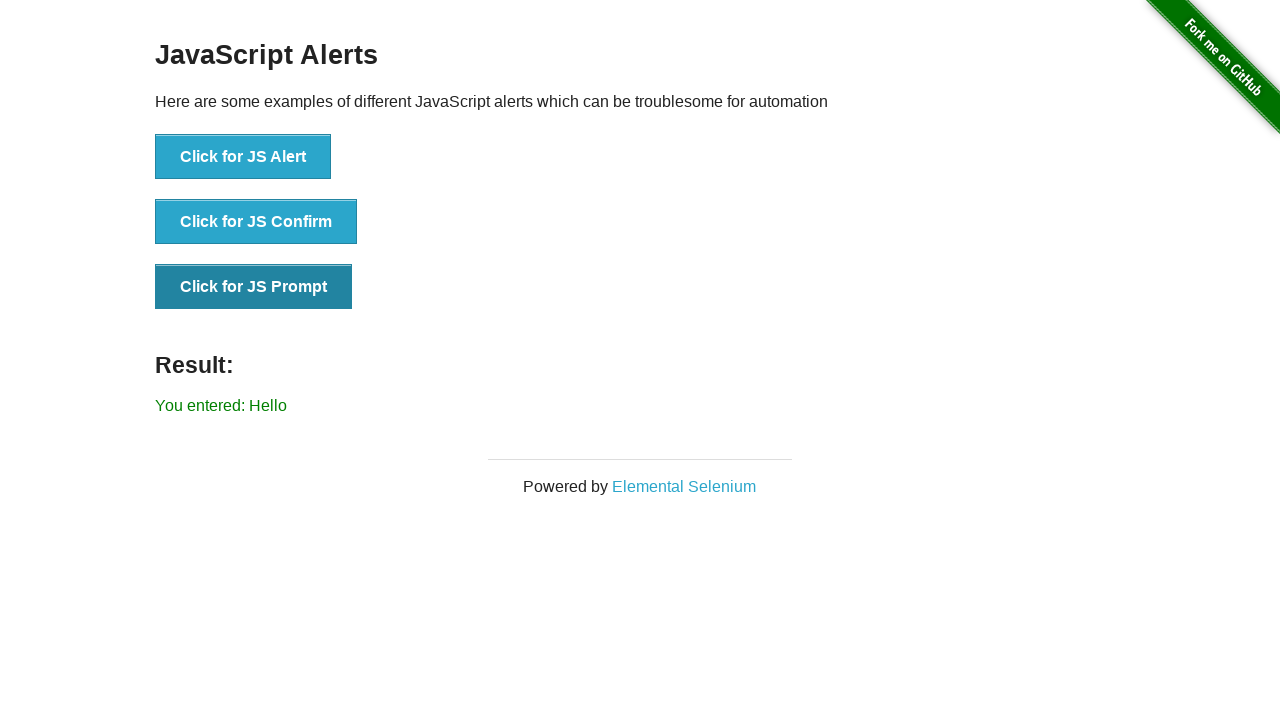